Tests that after adding a product to cart, the Delete button is displayed in the cart page

Starting URL: https://www.demoblaze.com/index.html

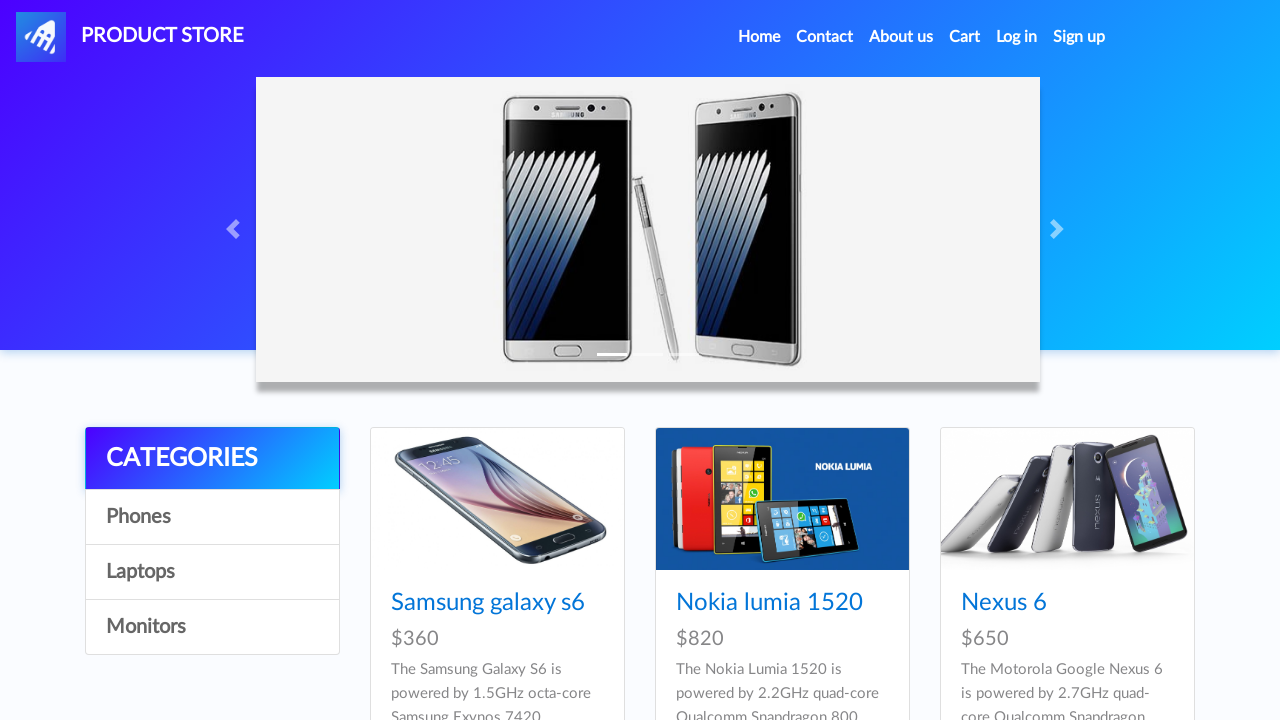

Clicked on Samsung galaxy s6 product at (488, 603) on a:has-text('Samsung galaxy s6')
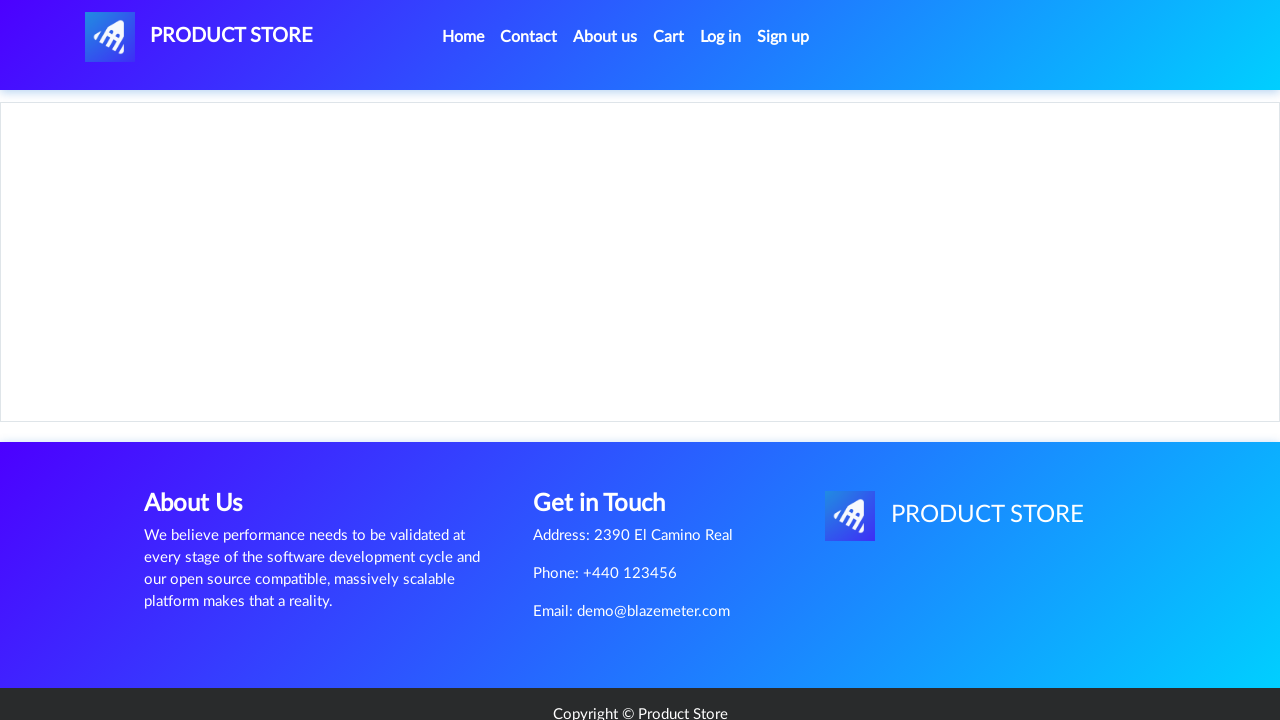

Waited for product page to load
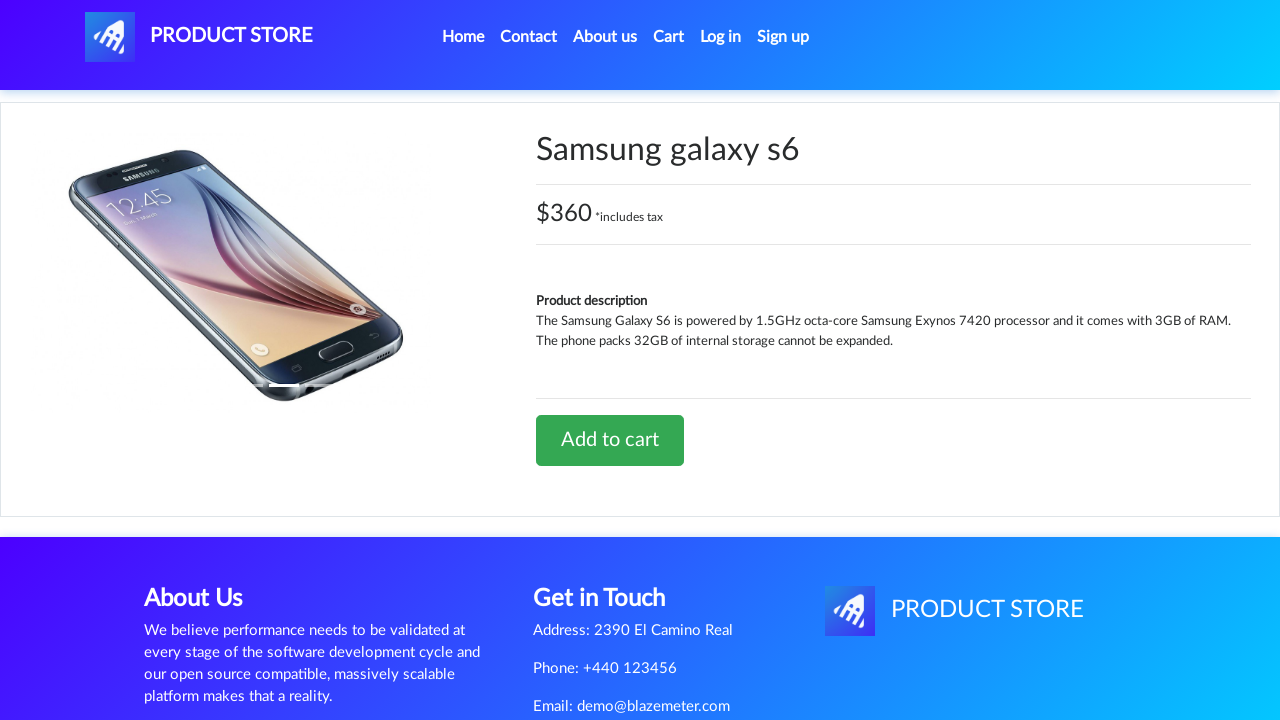

Clicked Add to cart button and accepted confirmation dialog at (610, 440) on a:has-text('Add to cart')
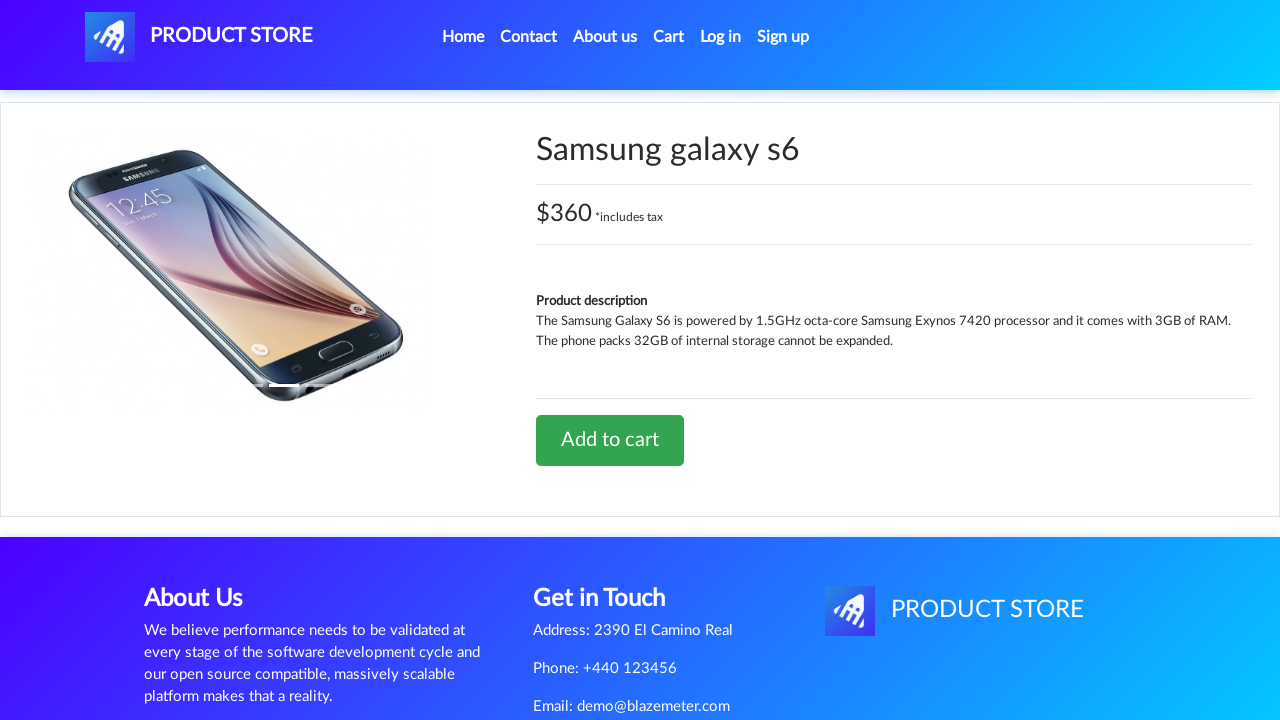

Waited for product to be added to cart
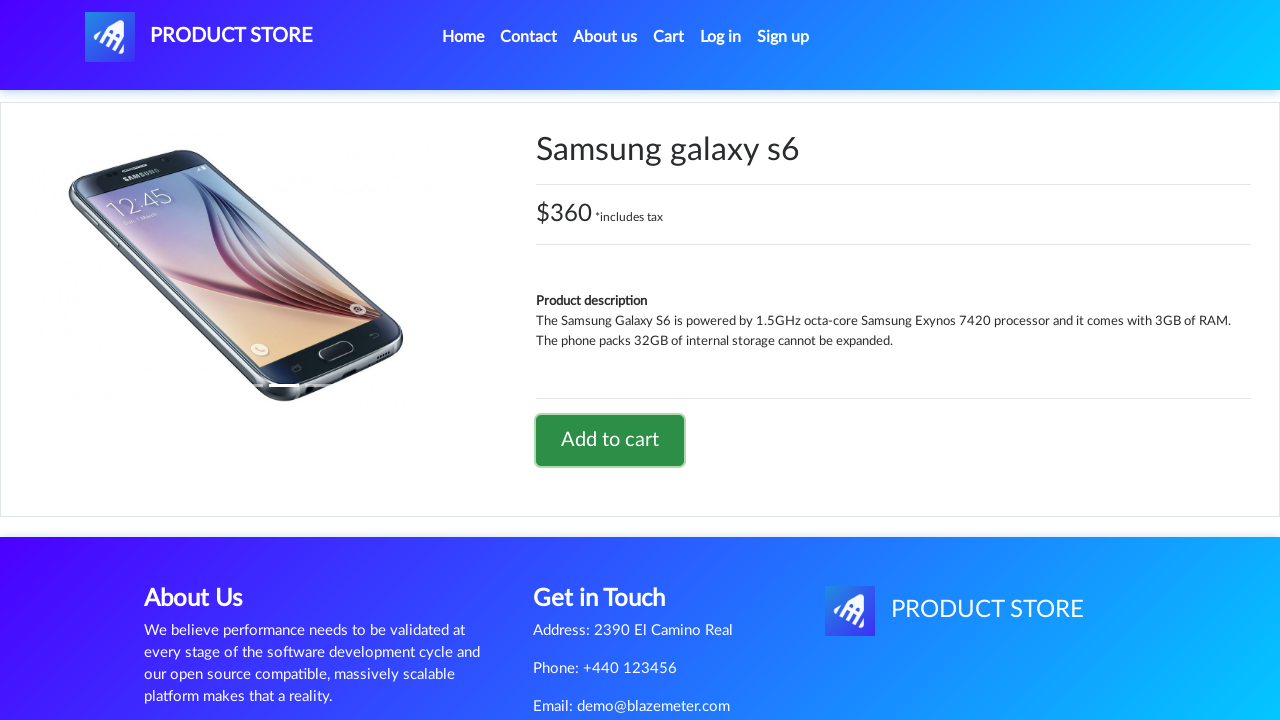

Navigated to home page
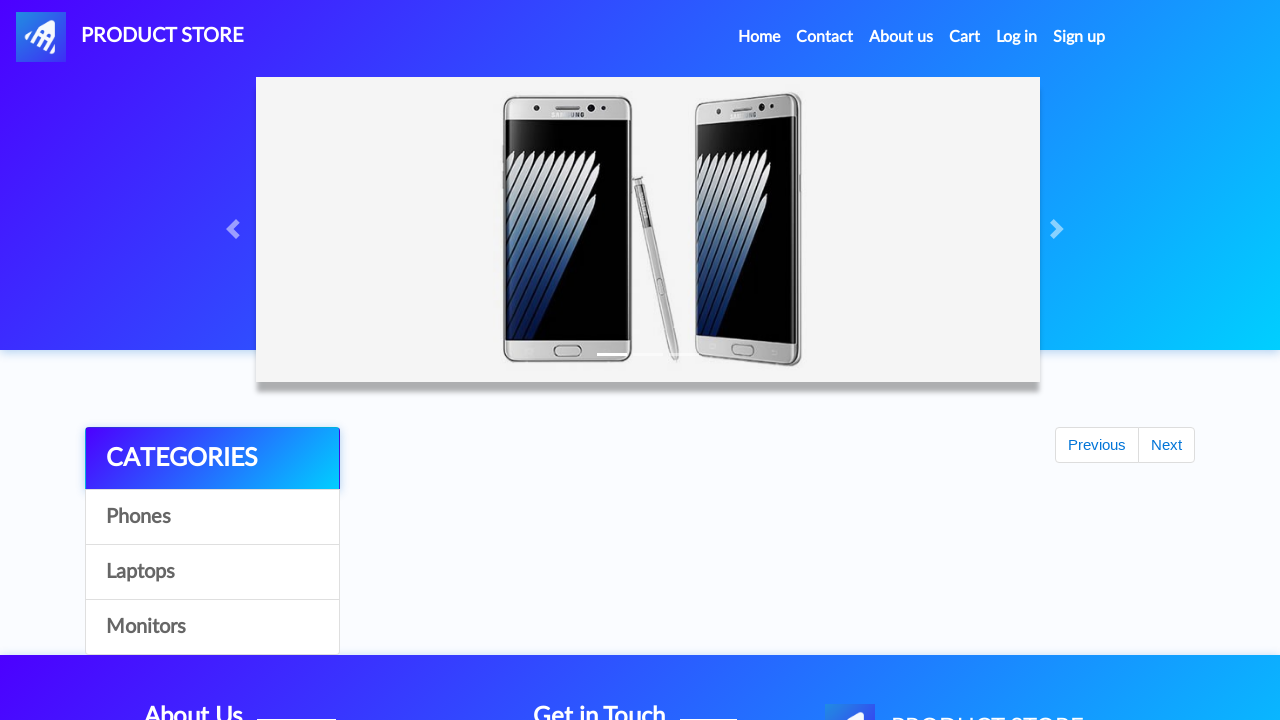

Waited for home page to load
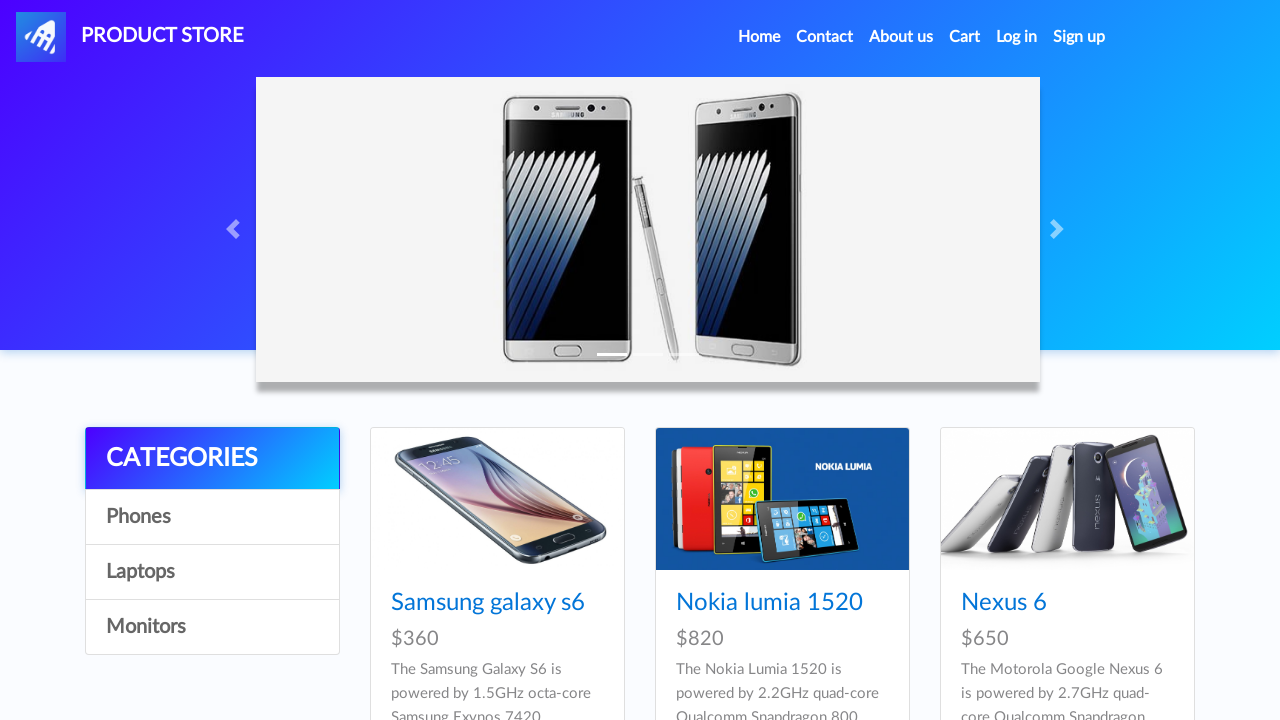

Clicked on Cart link at (965, 37) on a#cartur
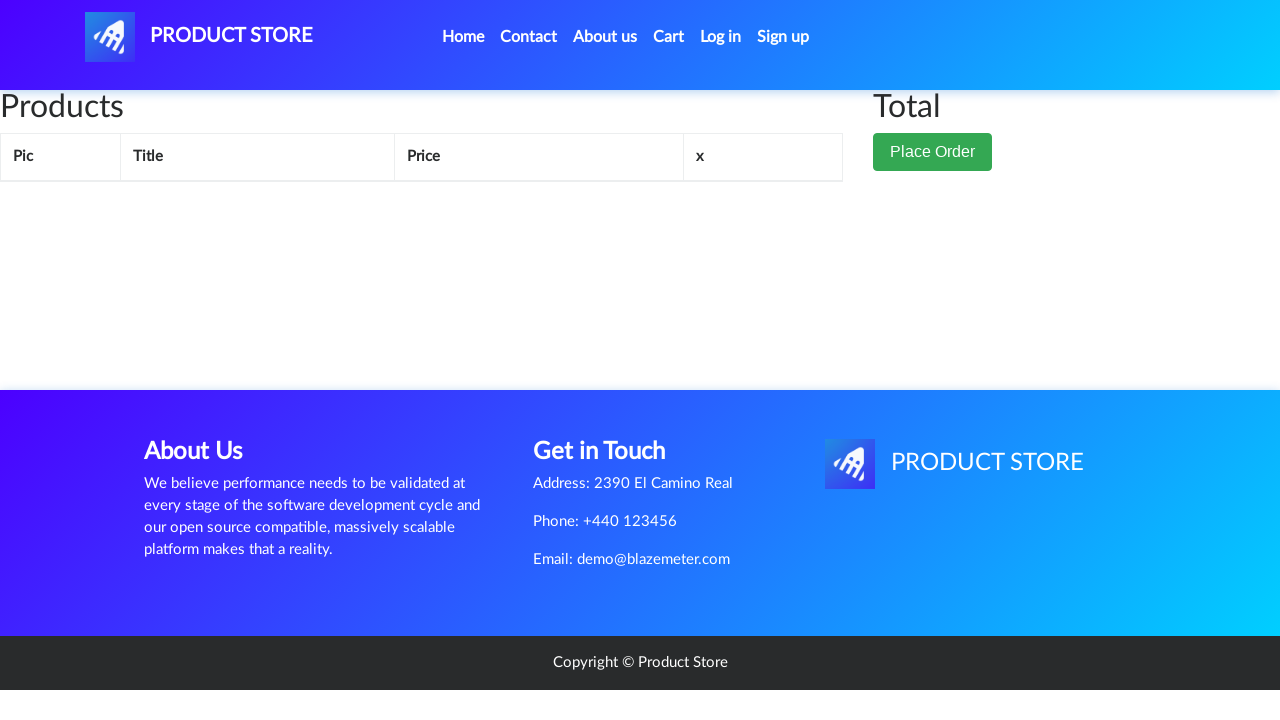

Delete button is displayed in cart page - test passed
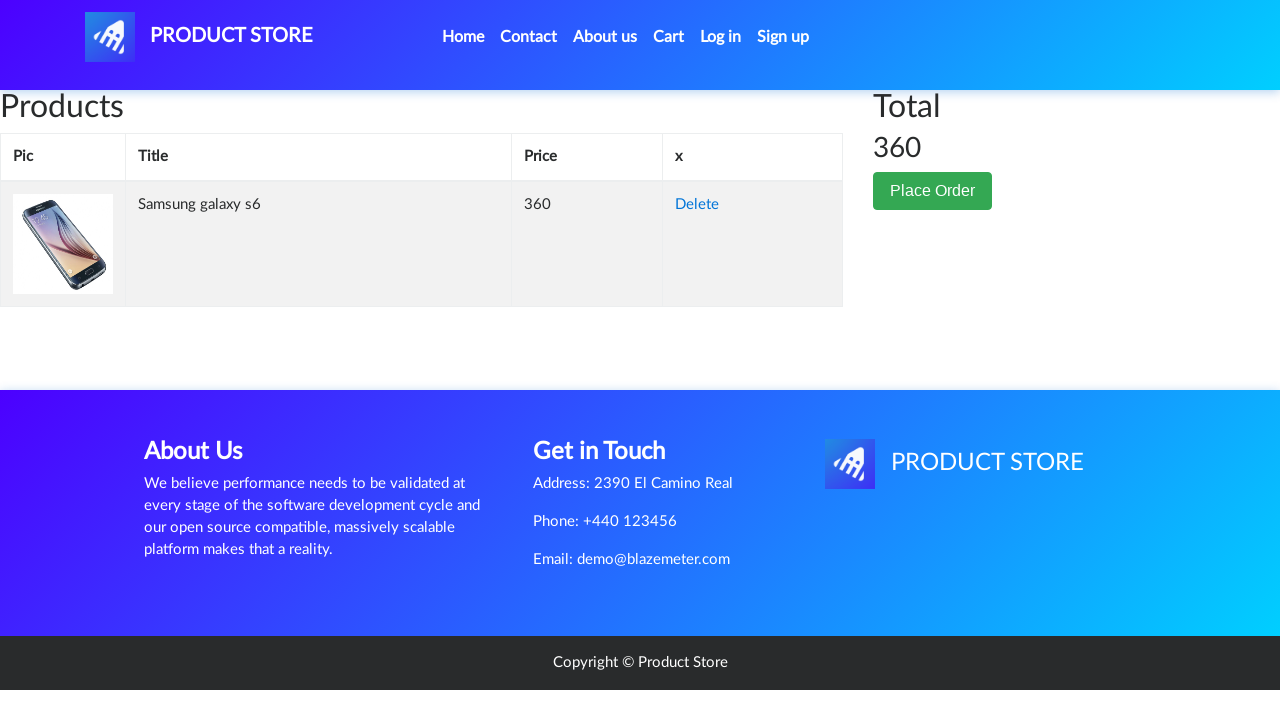

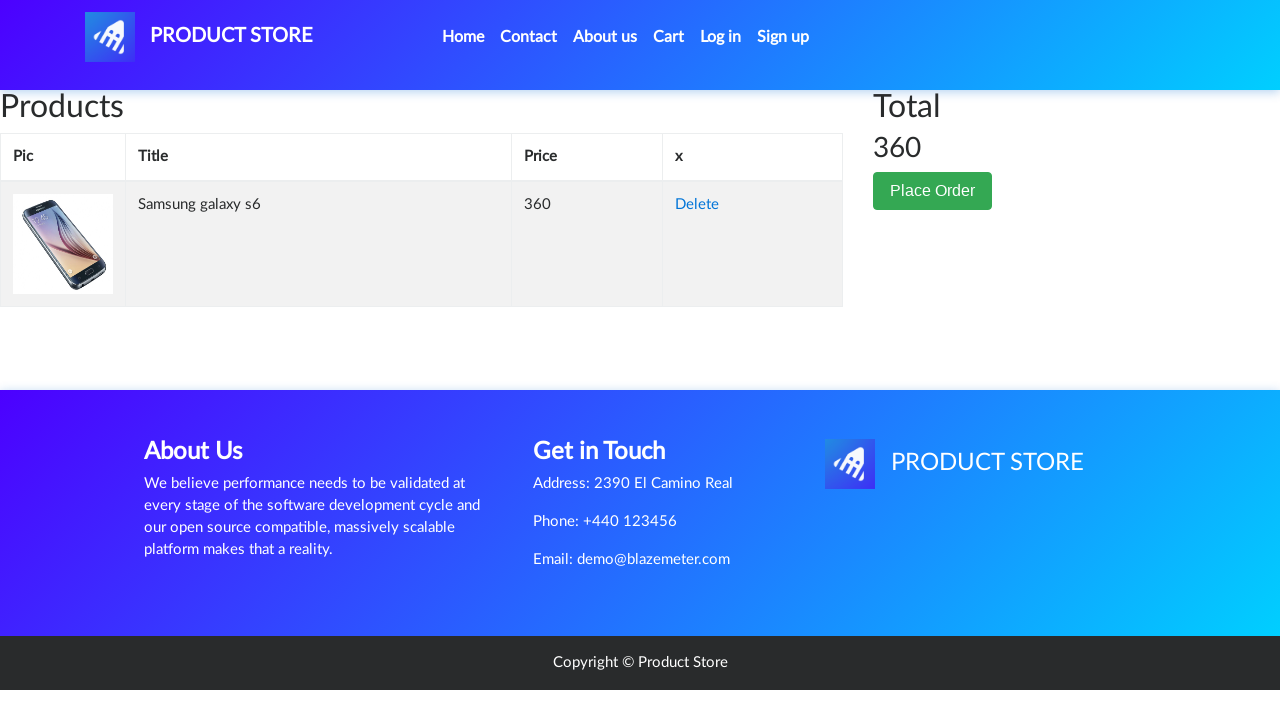